Tests multi-window workflow by opening a new tab, navigating to a course listing page, extracting a course name, then switching back to the original tab to fill a form field with that course name

Starting URL: https://rahulshettyacademy.com/angularpractice/

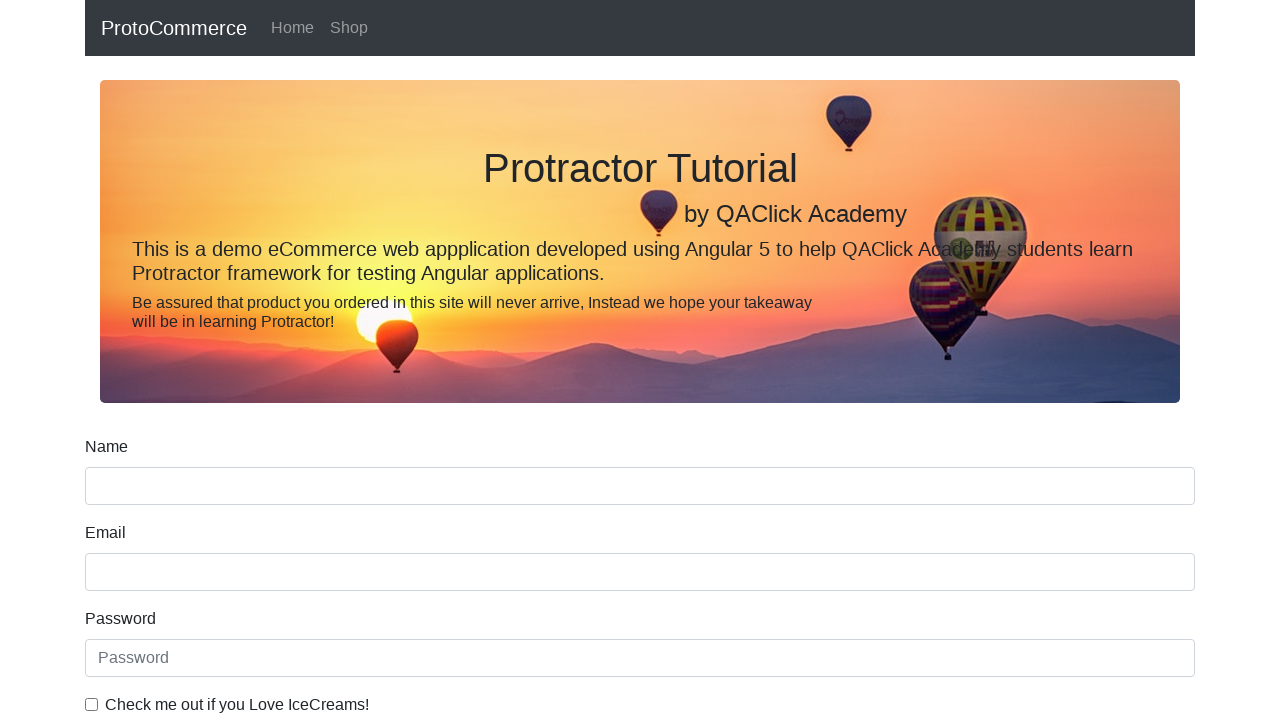

Opened a new tab
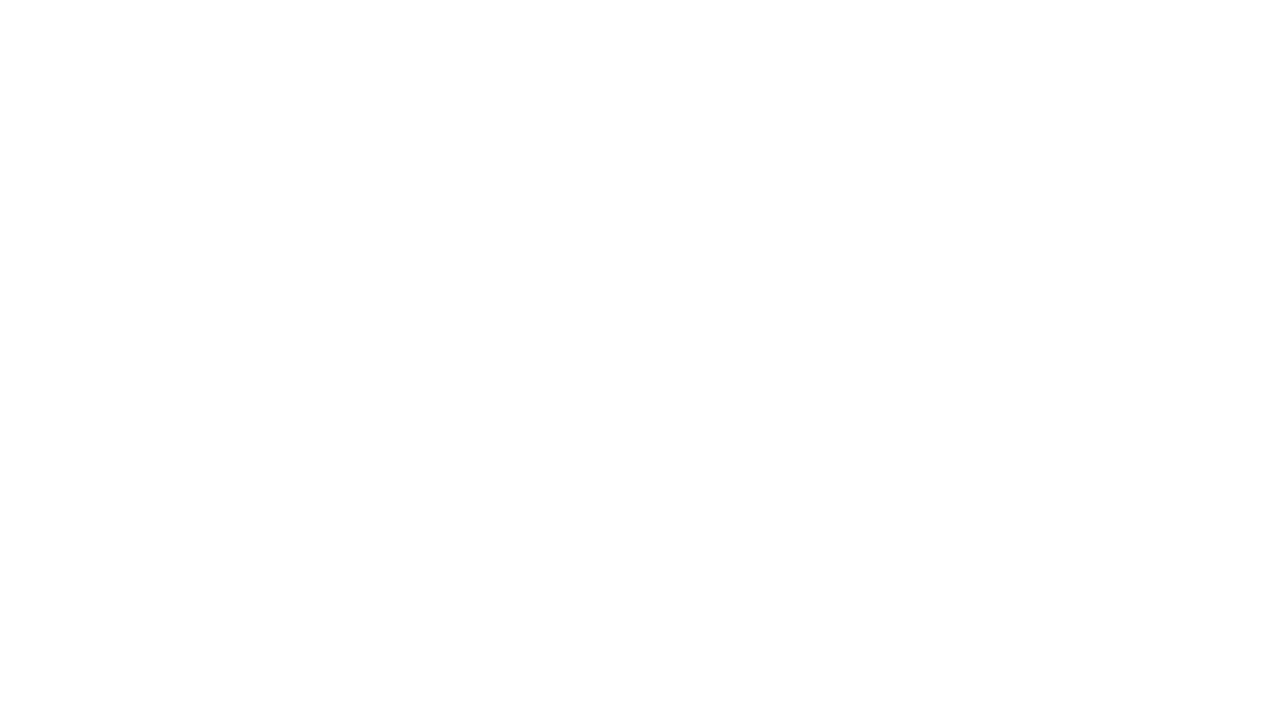

Navigated to rahulshettyacademy.com home page in new tab
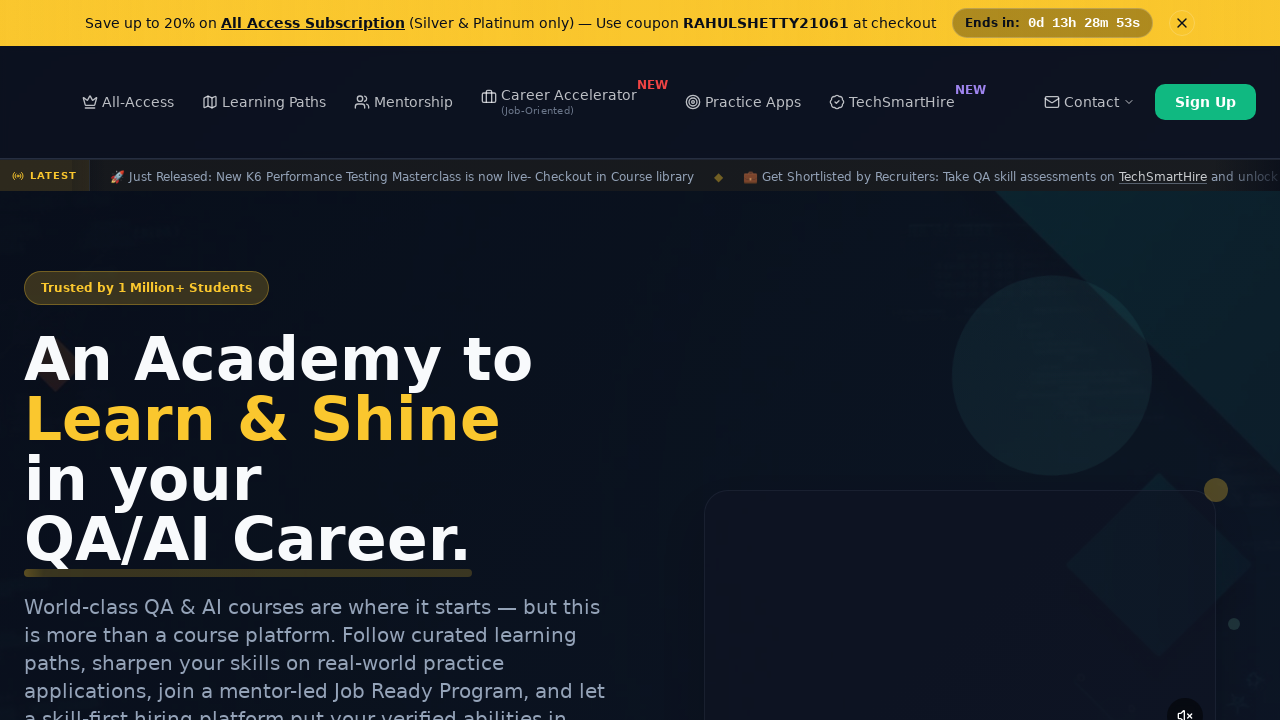

Course links loaded on the page
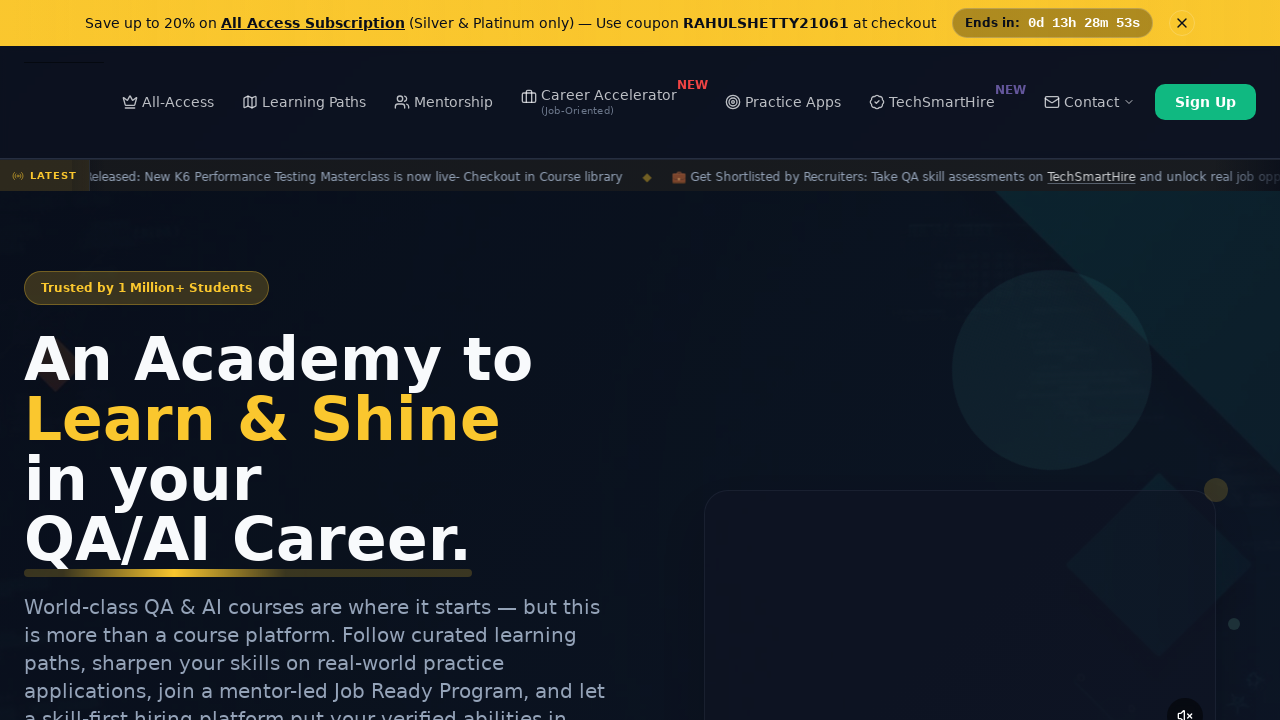

Located all course links on the page
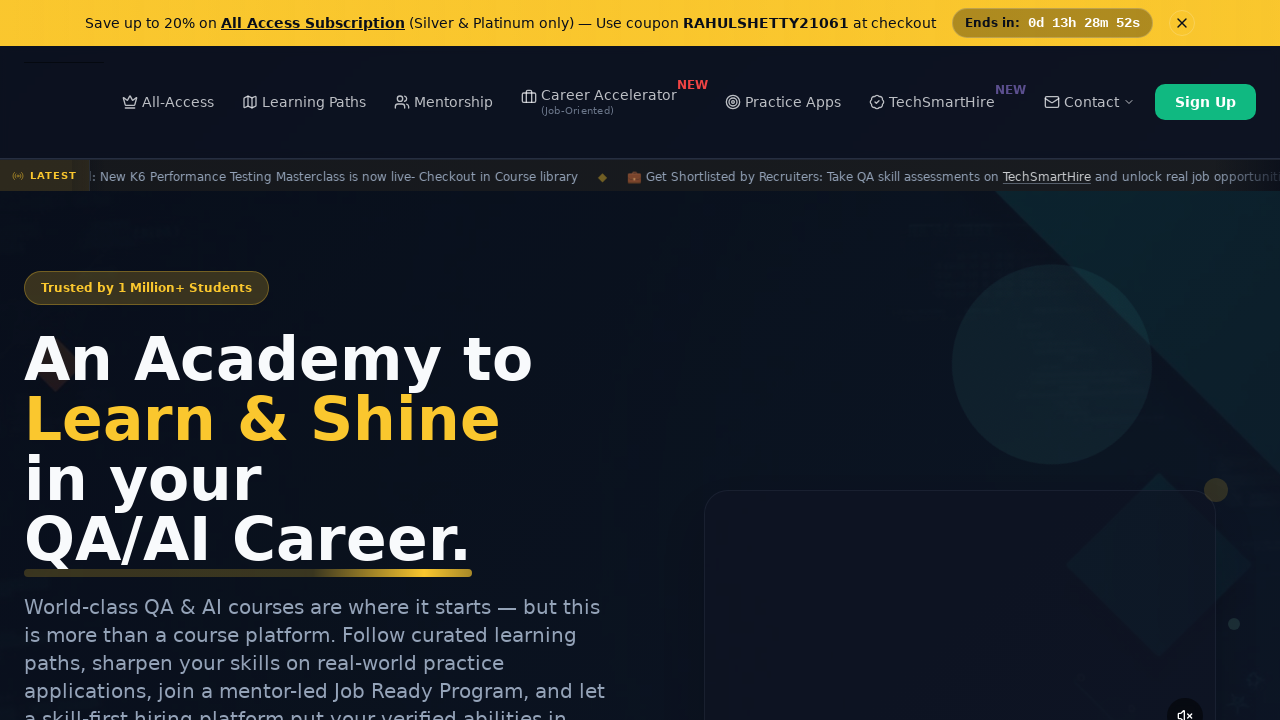

Extracted second course name: 'Playwright Testing'
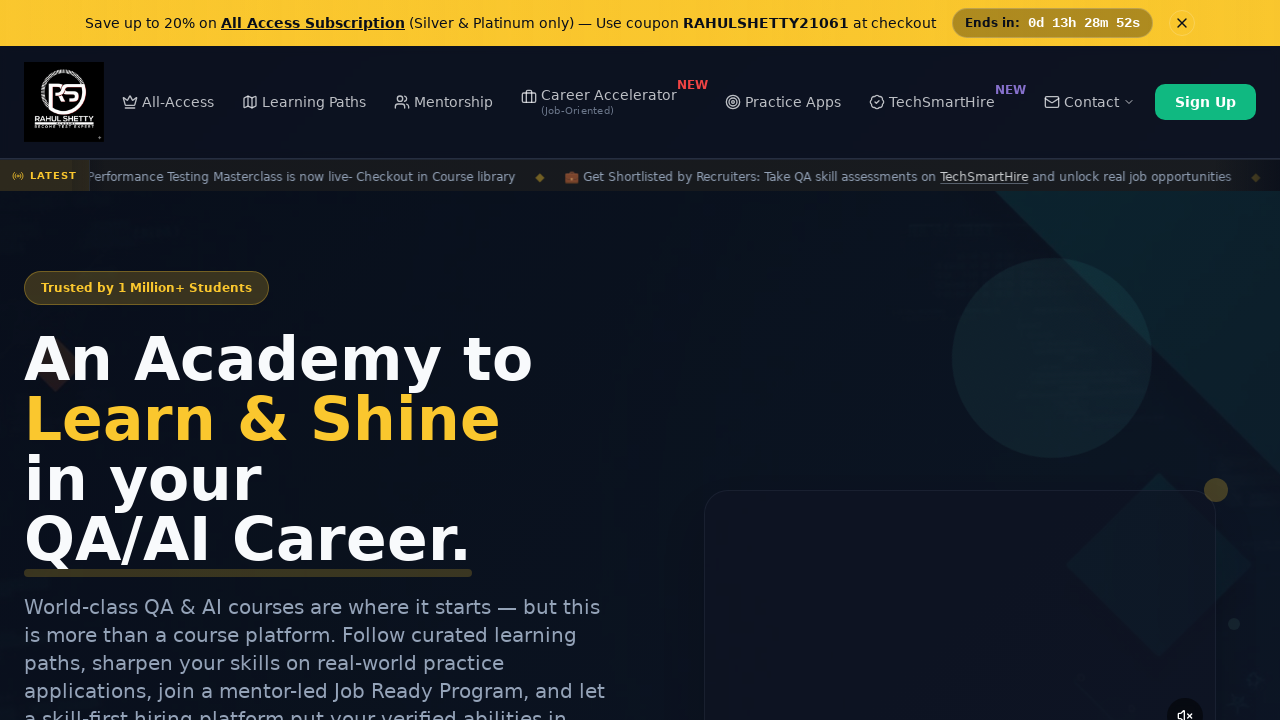

Switched back to original tab (angularpractice page)
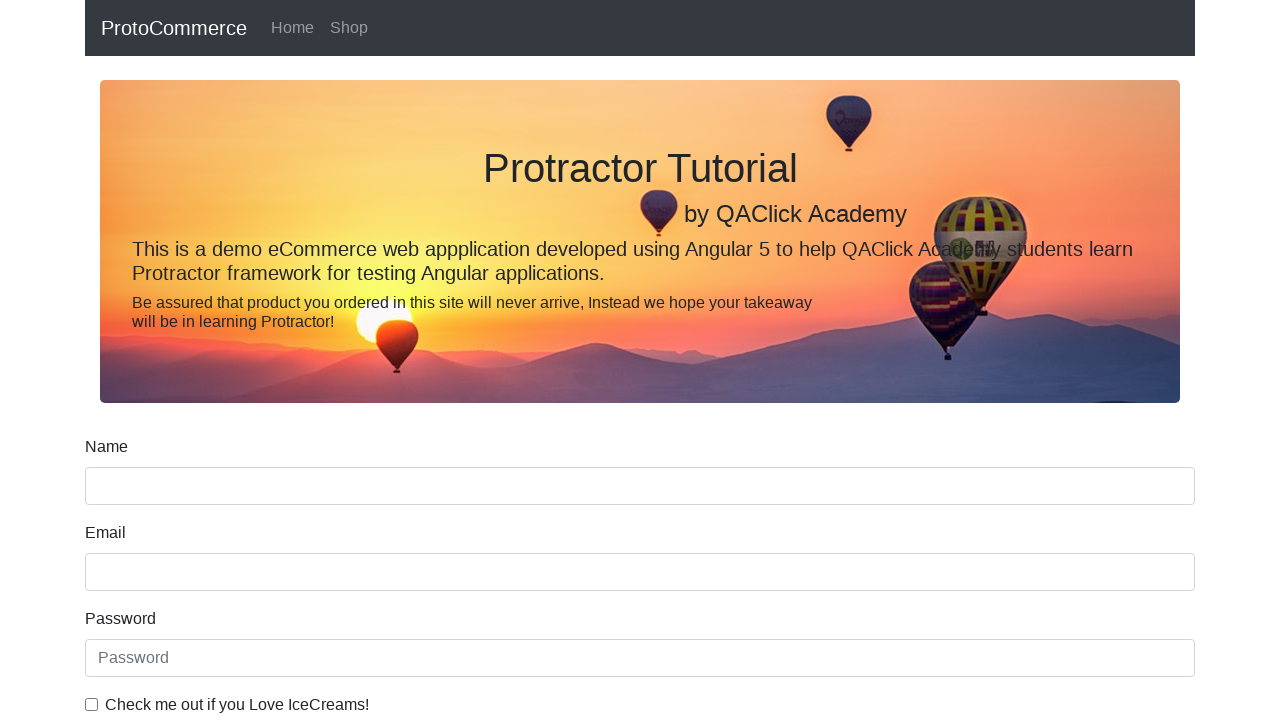

Filled name field with course name: 'Playwright Testing' on (//input[@name='name'])[1]
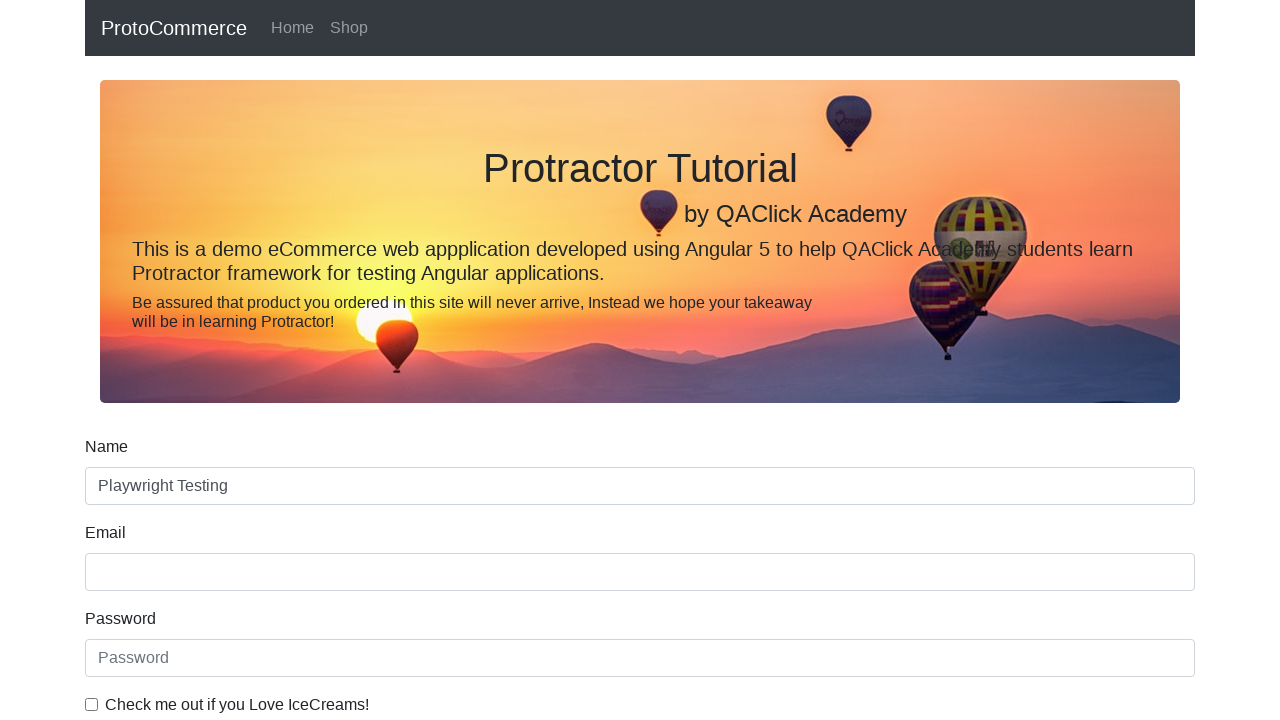

Closed the new tab
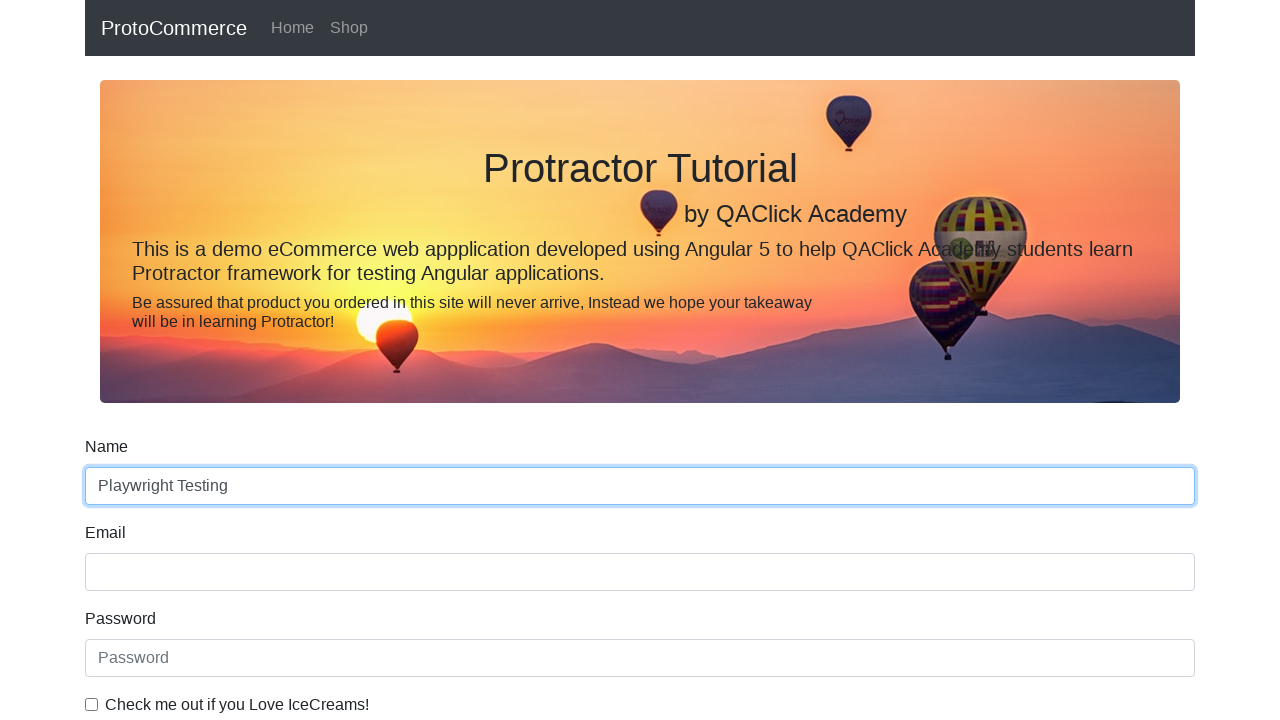

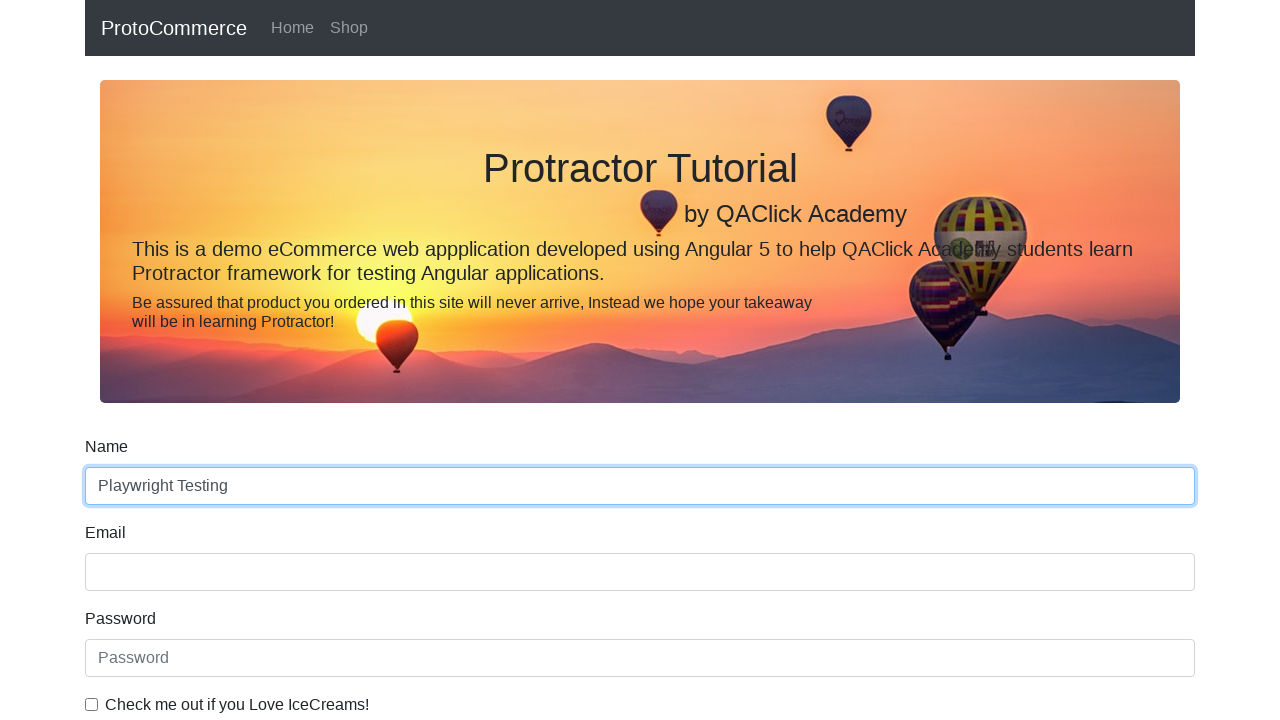